Tests browser navigation functionality by navigating forward, back, forward again, and refreshing the page, then verifies the page title is "Search"

Starting URL: https://ilcarro.web.app/search

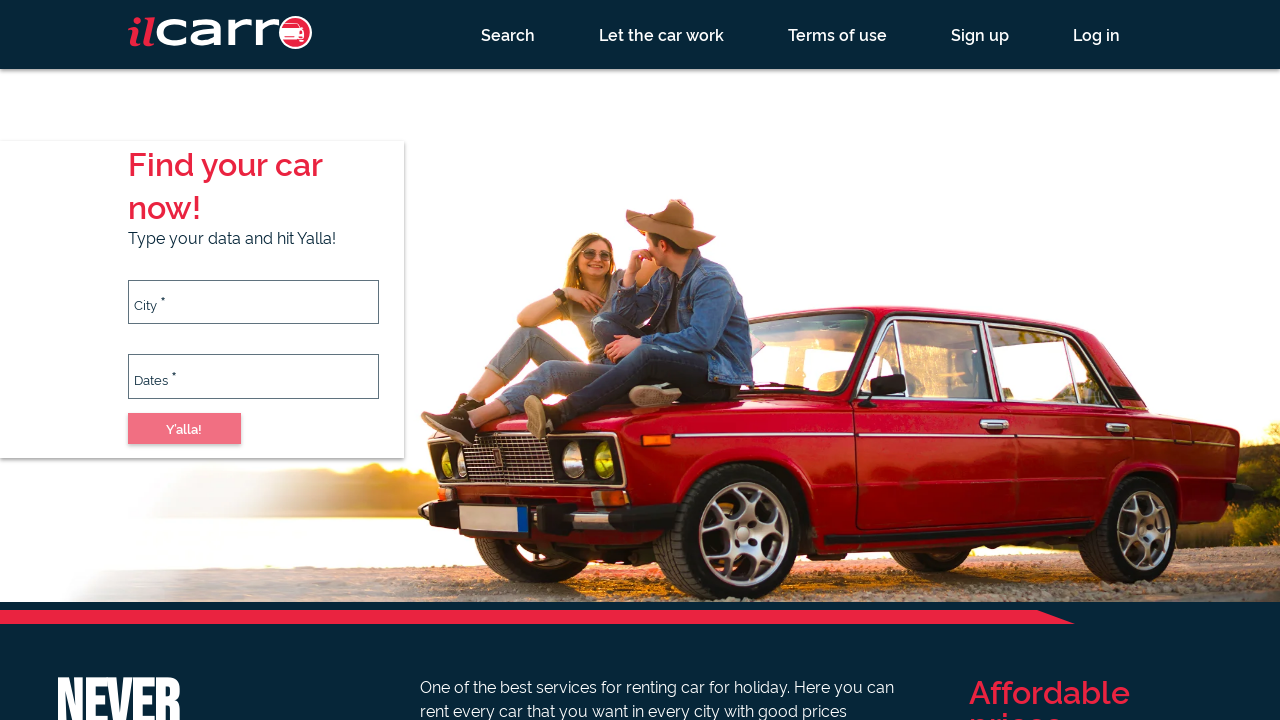

Navigated forward in browser history
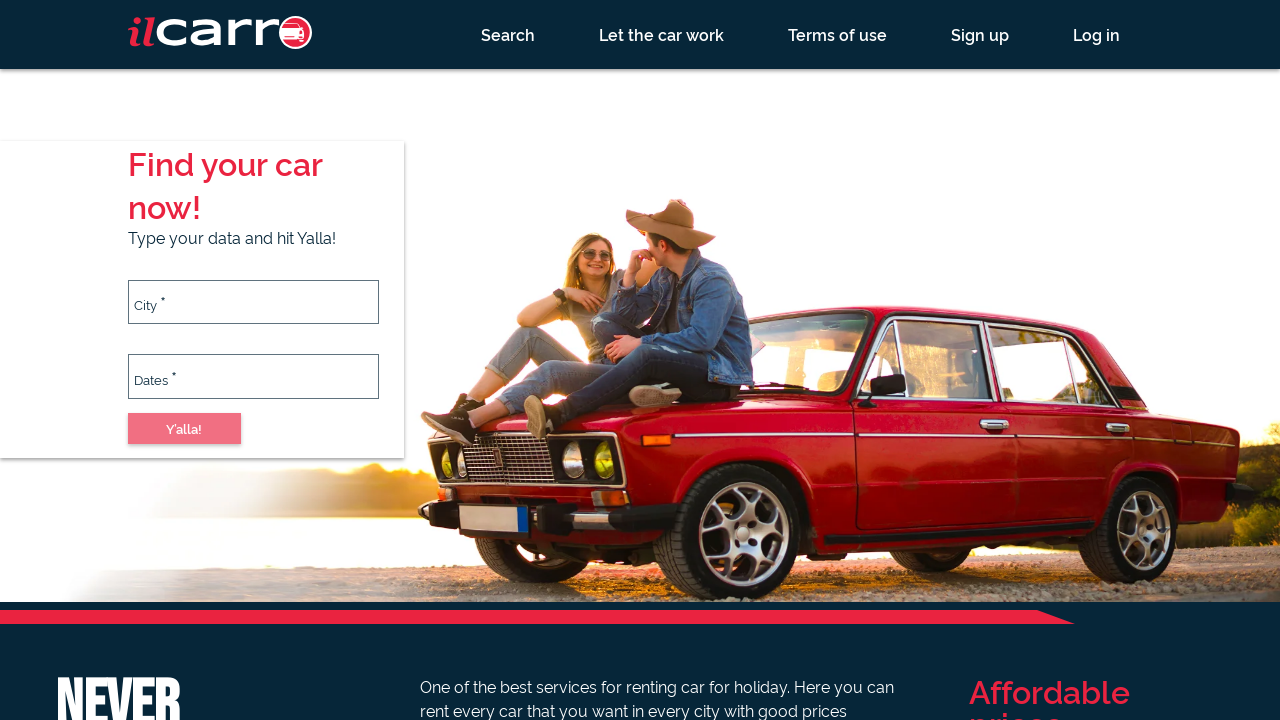

Navigated back in browser history
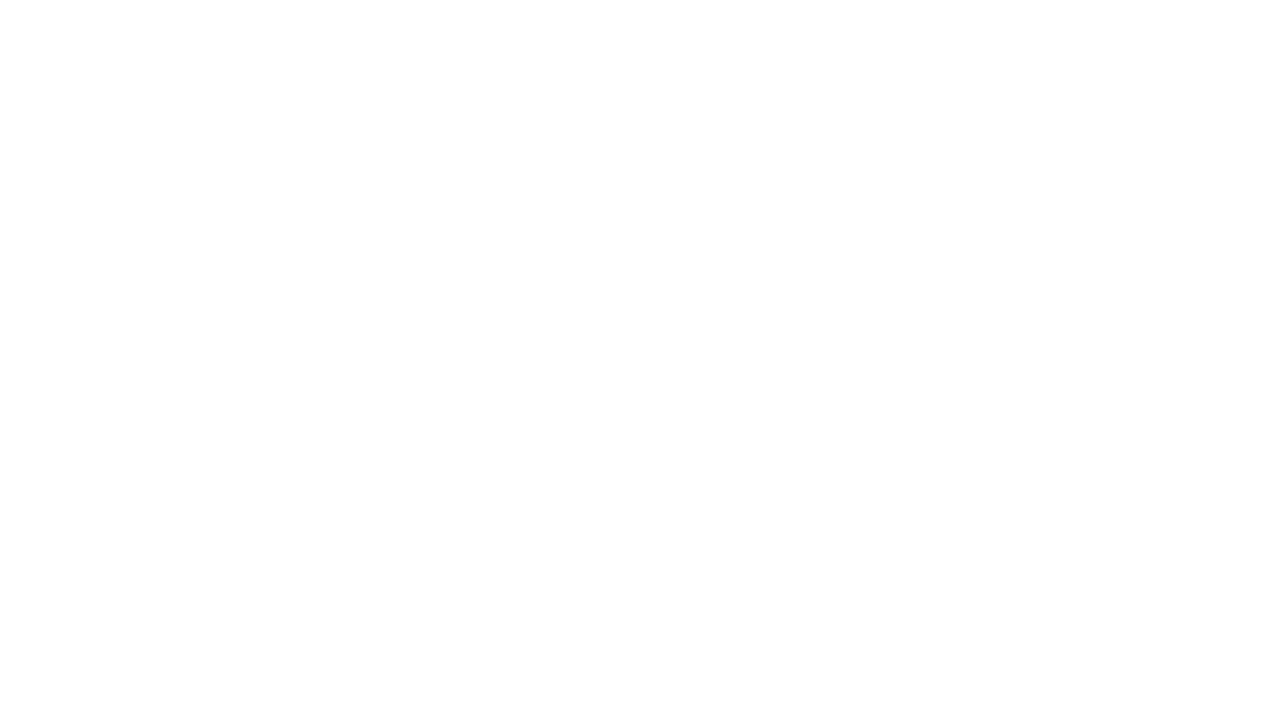

Navigated forward in browser history again
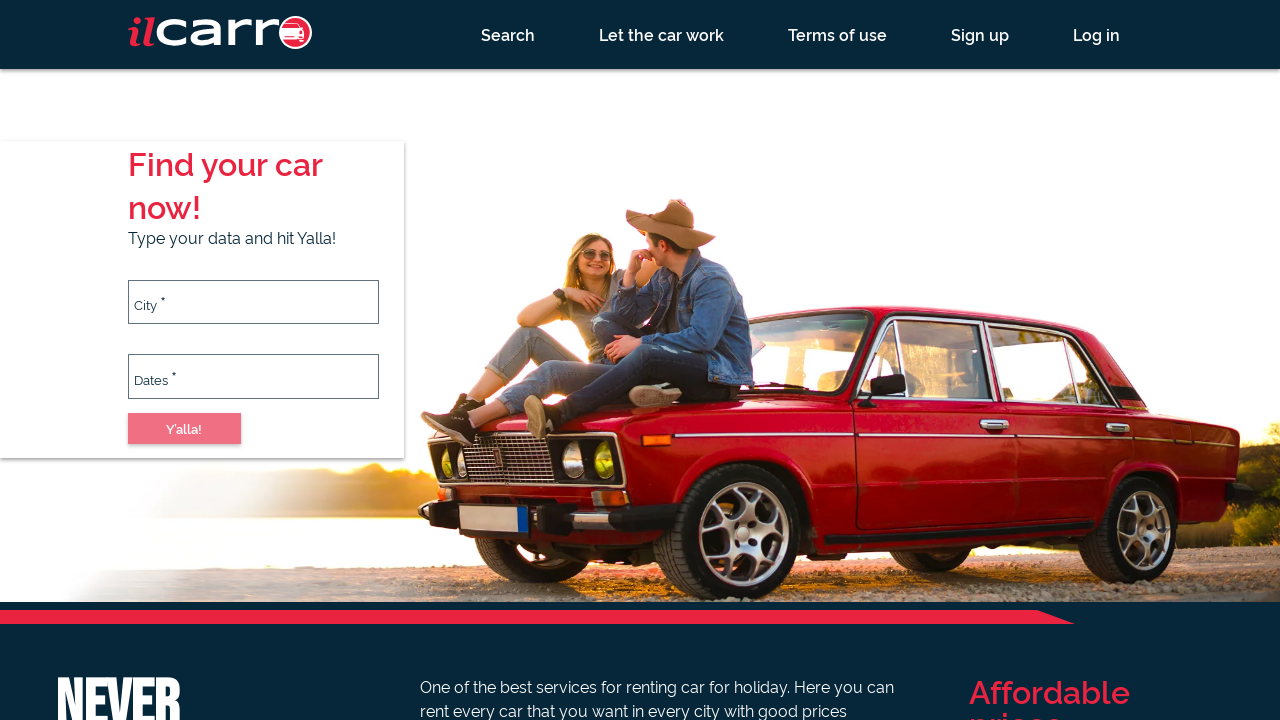

Refreshed the page
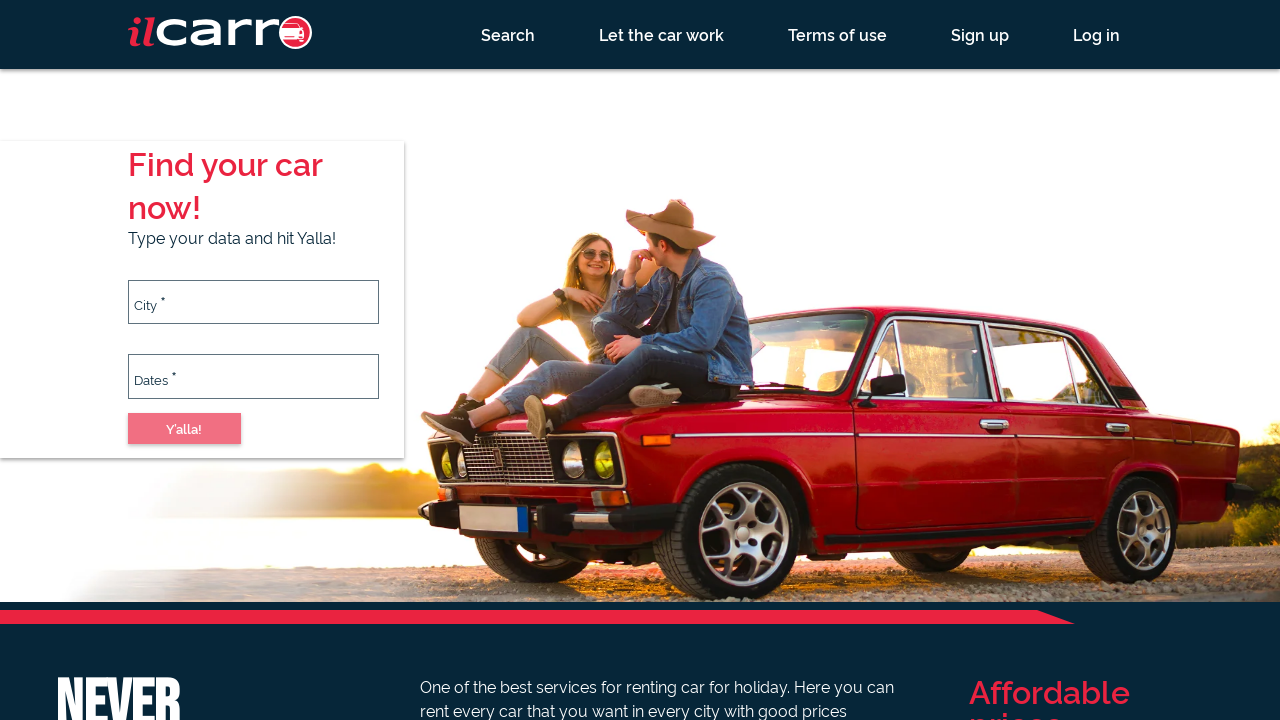

Verified page title is 'Search'
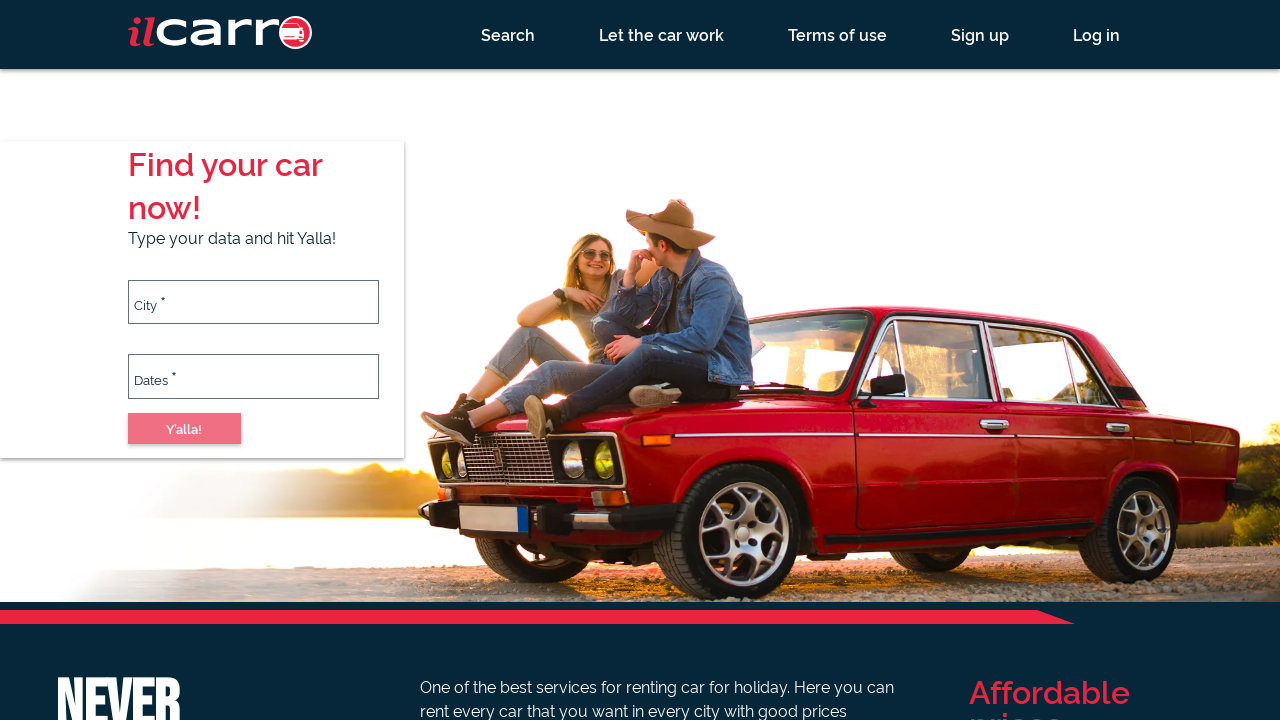

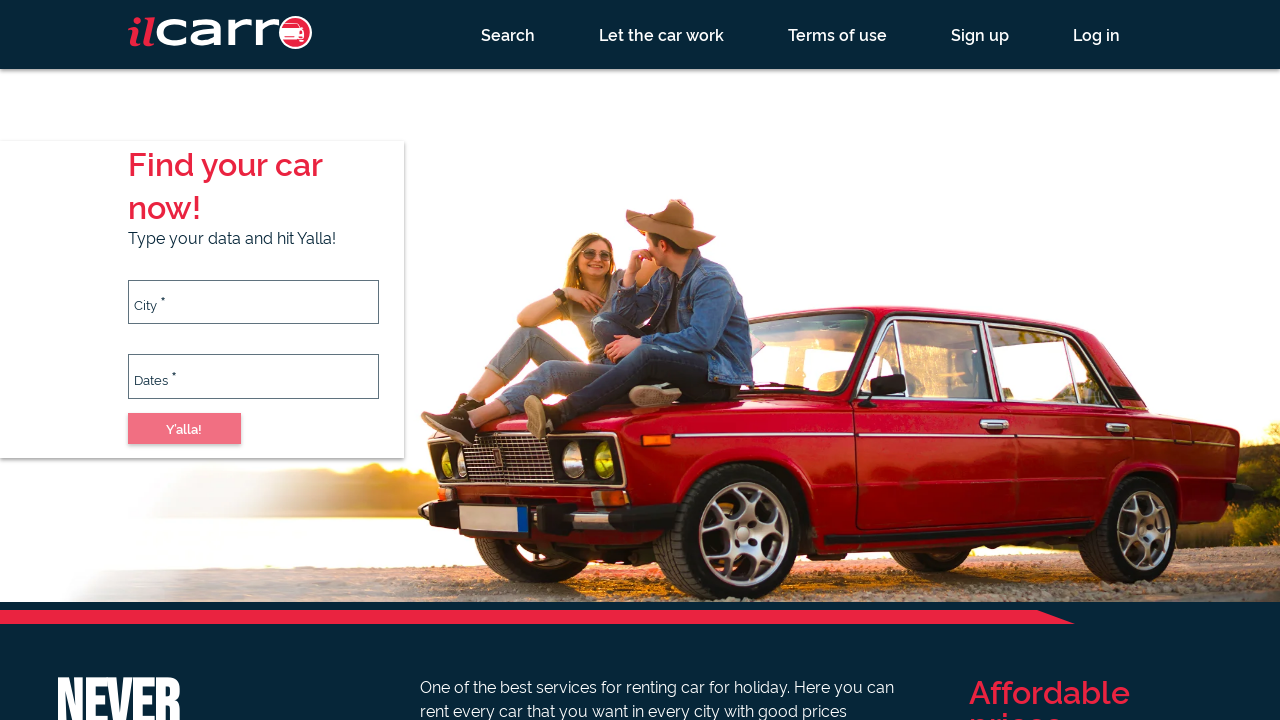